Tests accepting a confirmation alert by clicking a button and accepting the confirmation dialog

Starting URL: https://demoqa.com/alerts

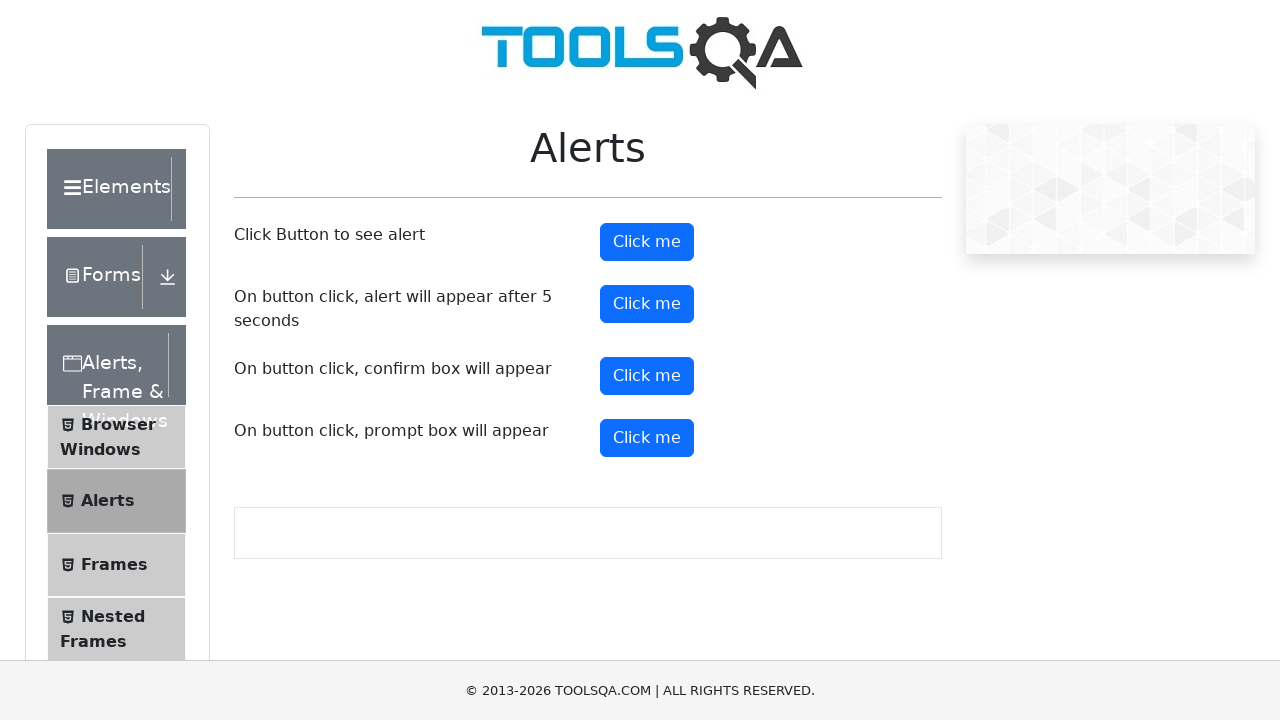

Set up dialog handler to automatically accept confirmation alerts
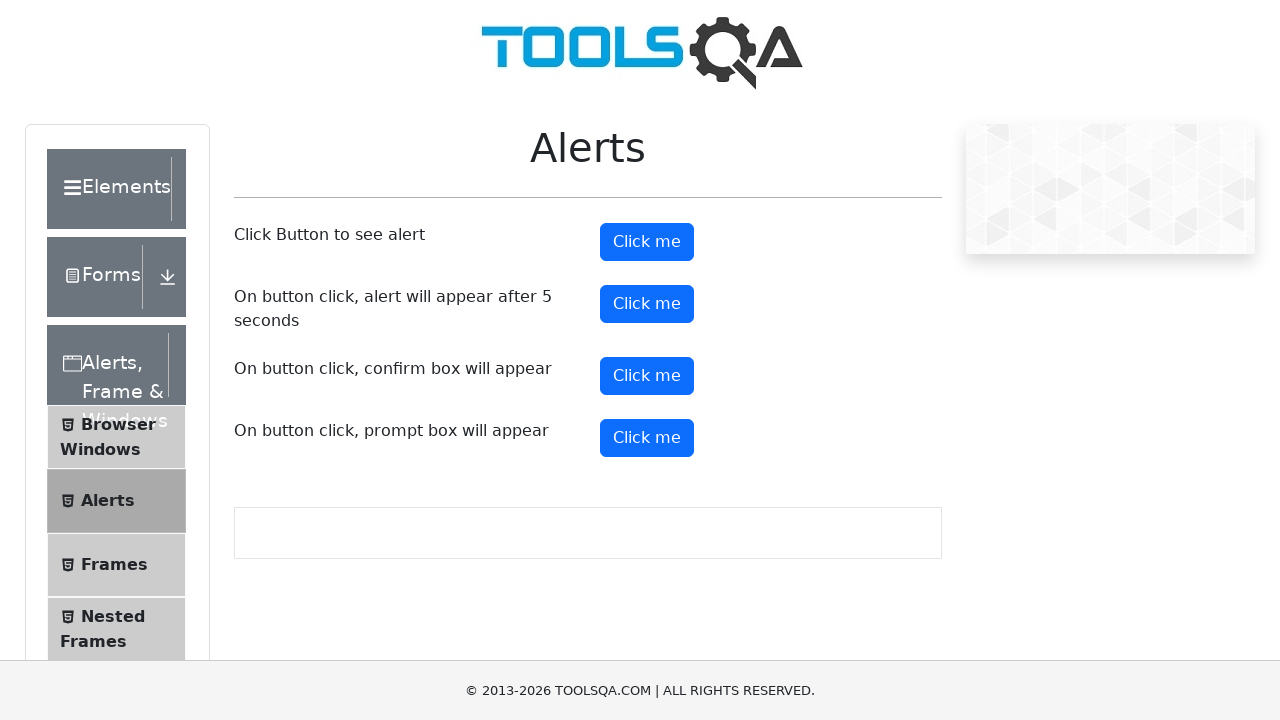

Clicked the confirm button to trigger confirmation alert at (647, 376) on #confirmButton
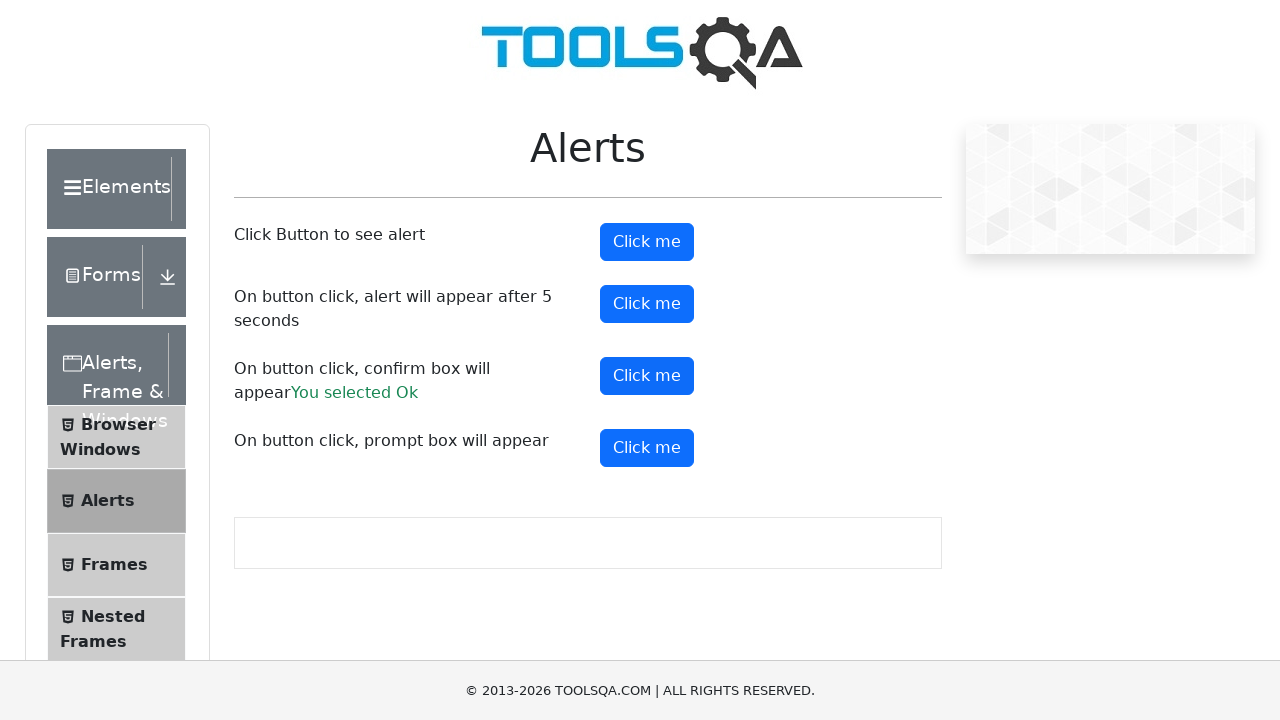

Confirmation alert was accepted and result message appeared
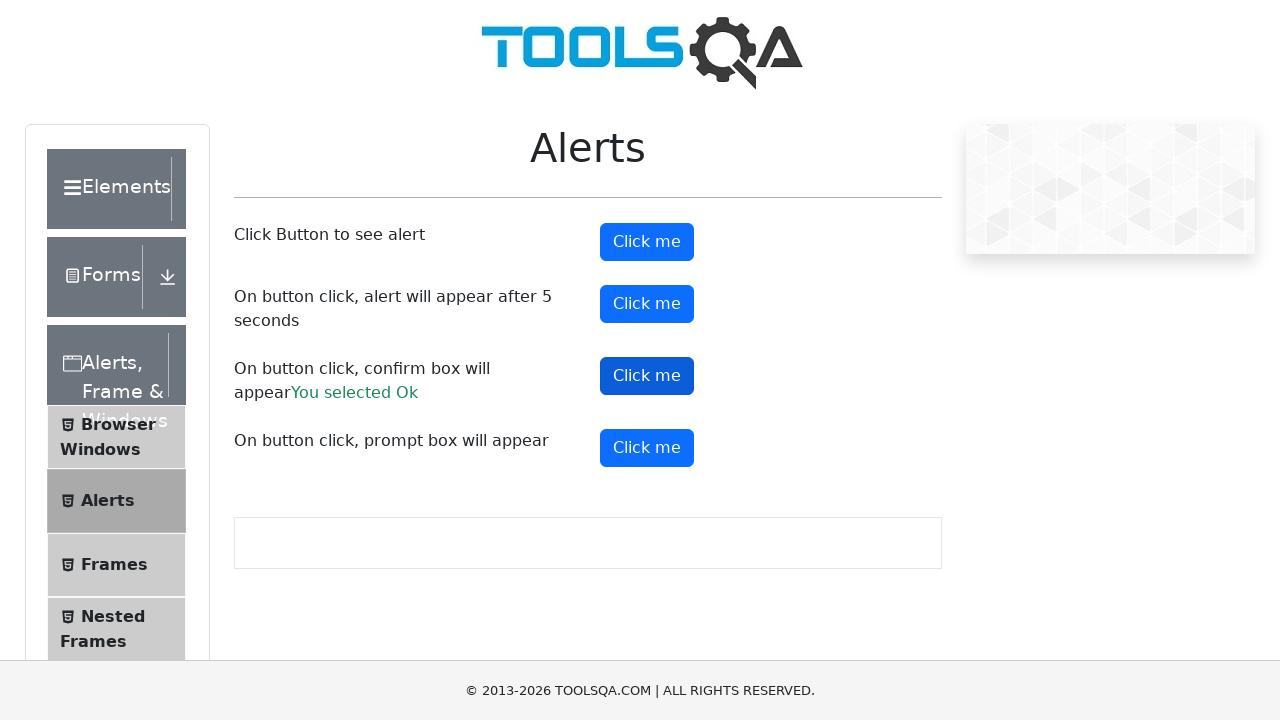

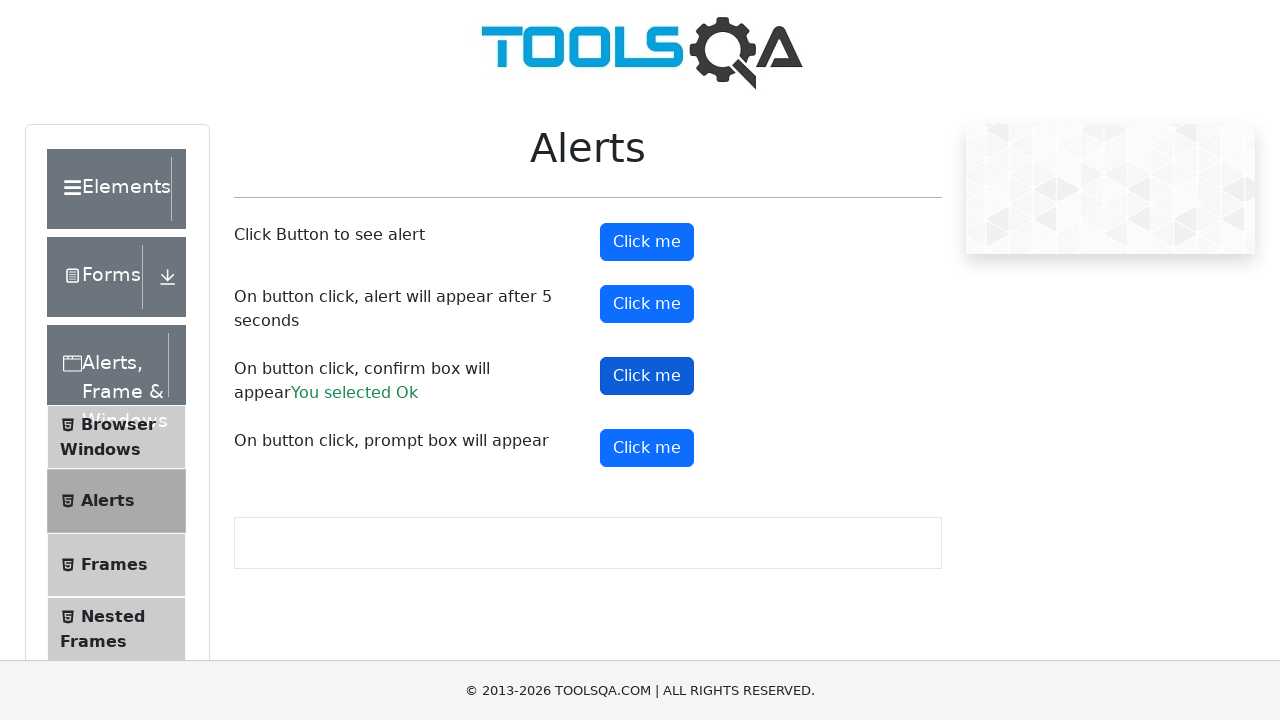